Tests that header styling is consistent with gallery page format by checking header content, title, subtitle, and tab button elements.

Starting URL: https://geo.cmxu.io/browse

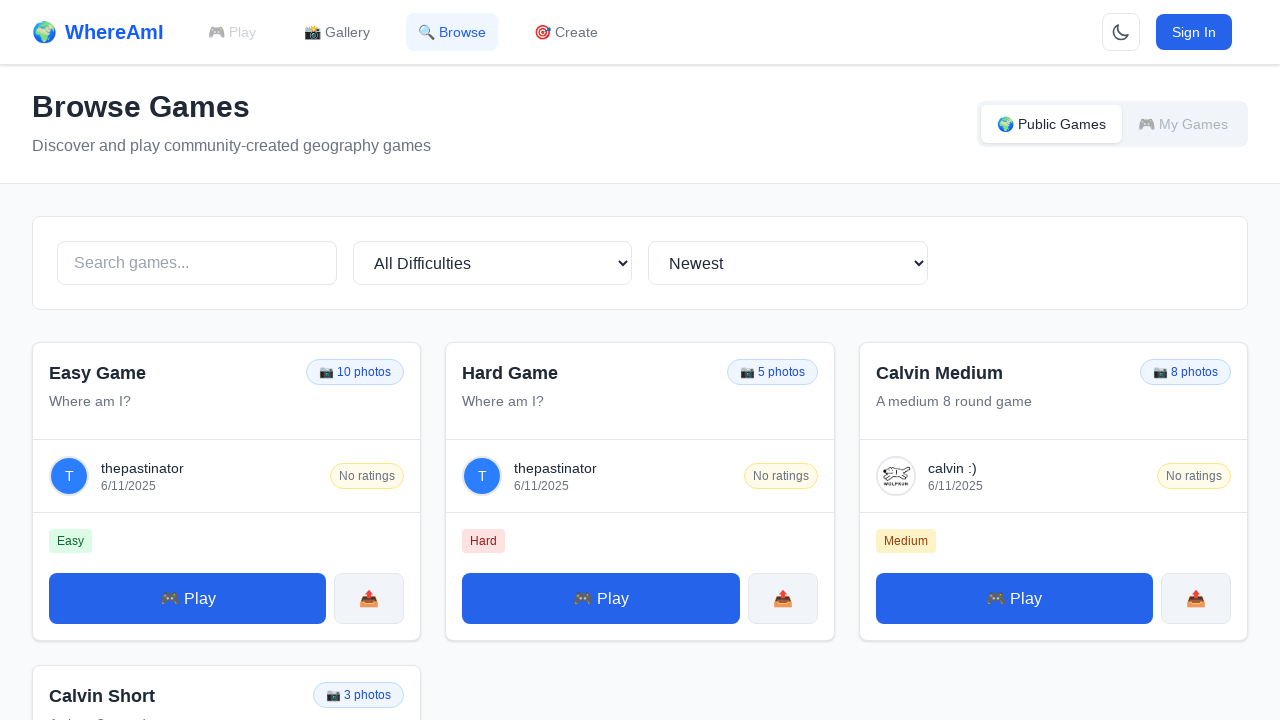

Waited for page to reach network idle state
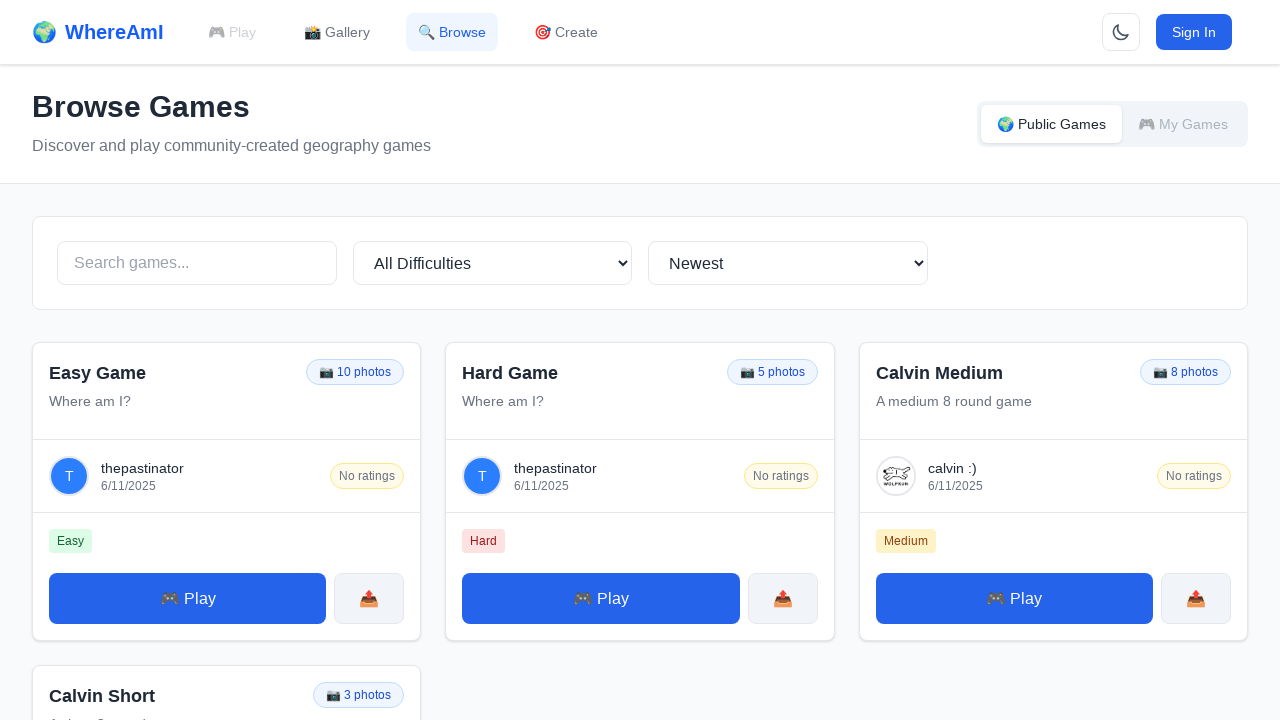

Header content element became visible
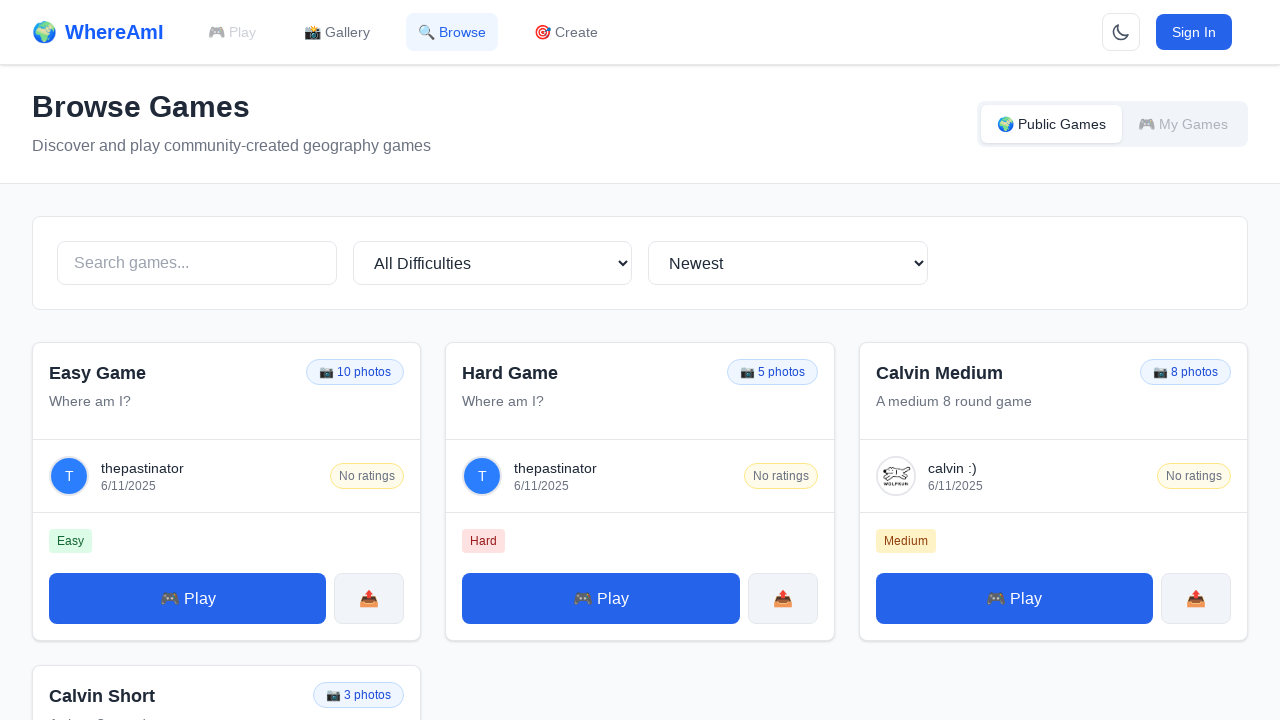

Page title (h1) element became visible
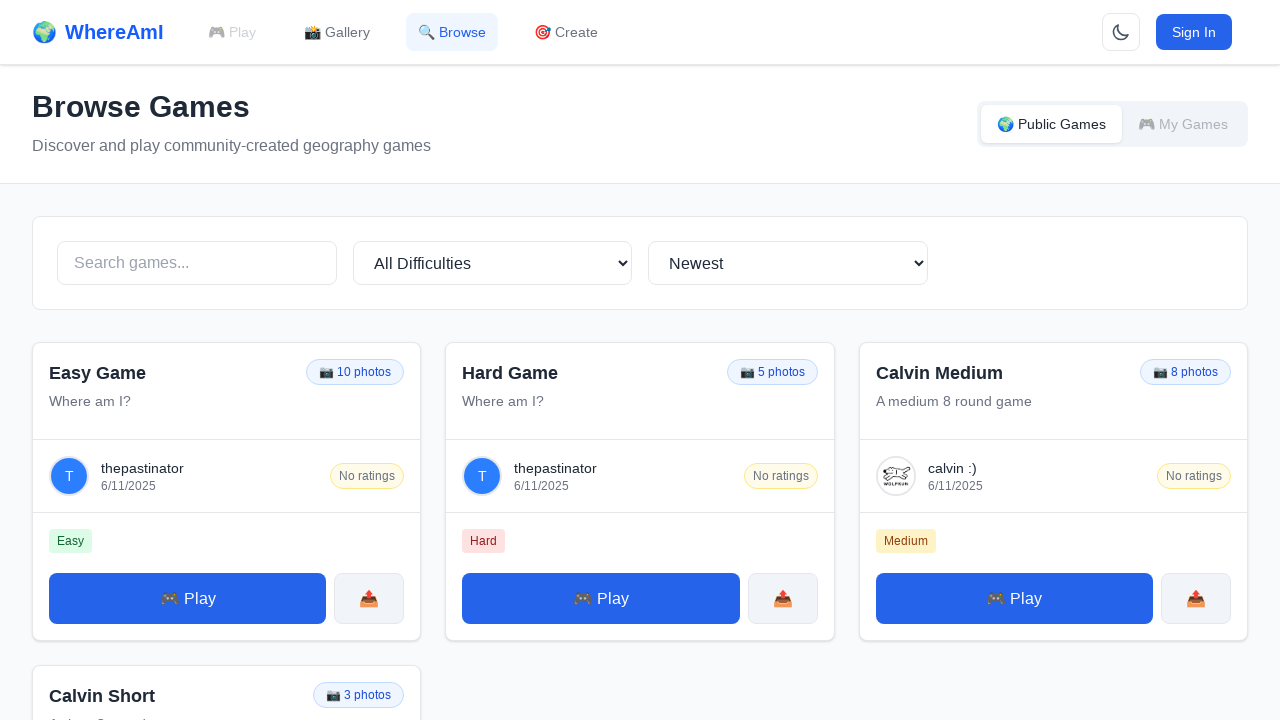

Page subtitle (header-text paragraph) element became visible
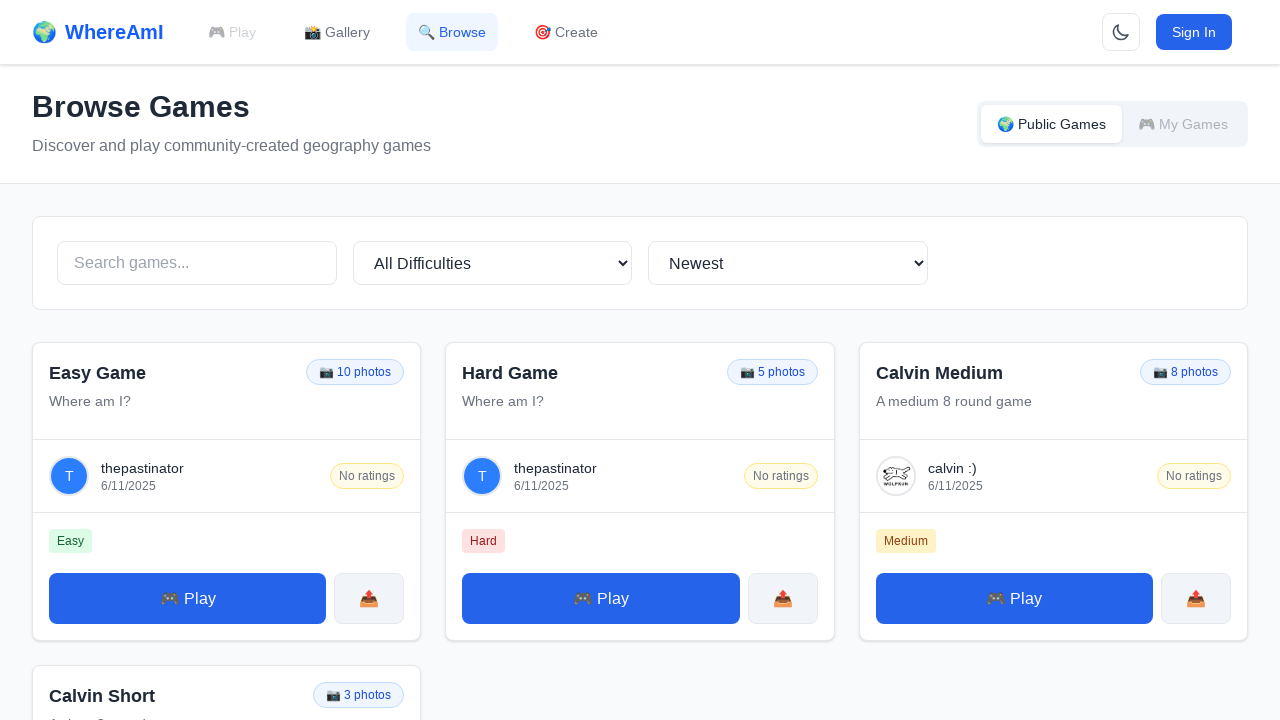

First tab button element became visible
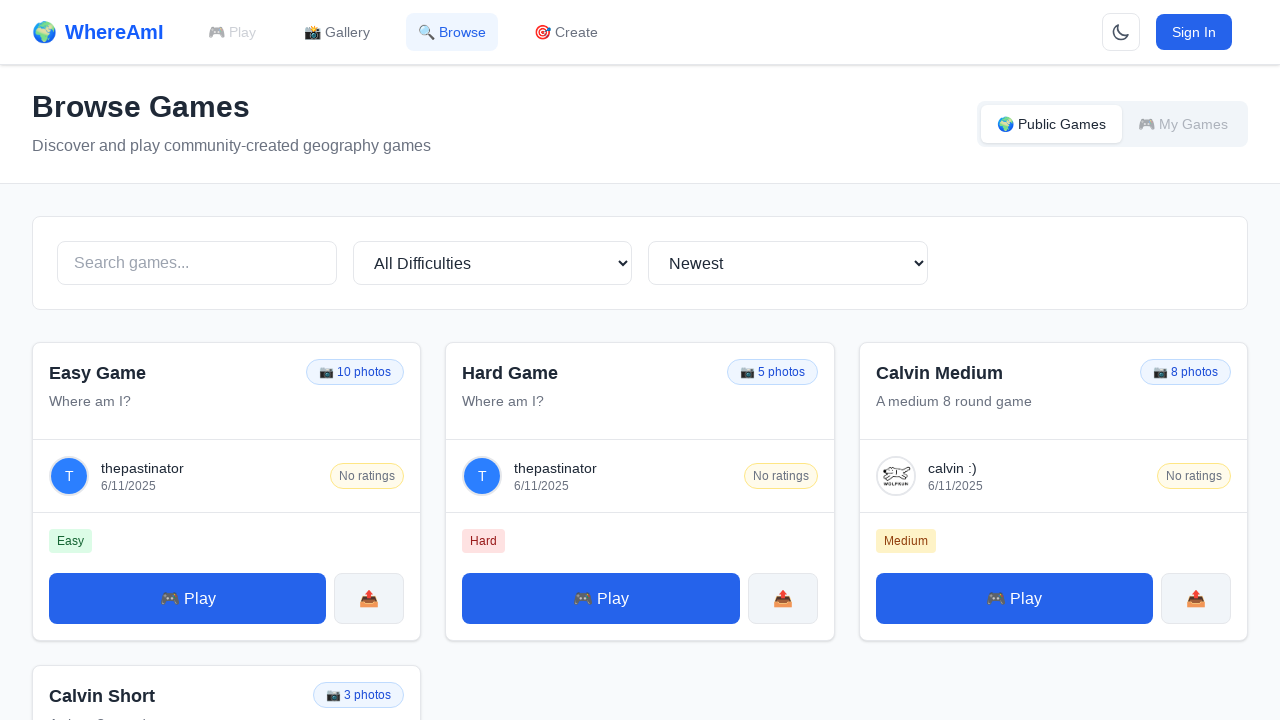

Toggle container element became visible
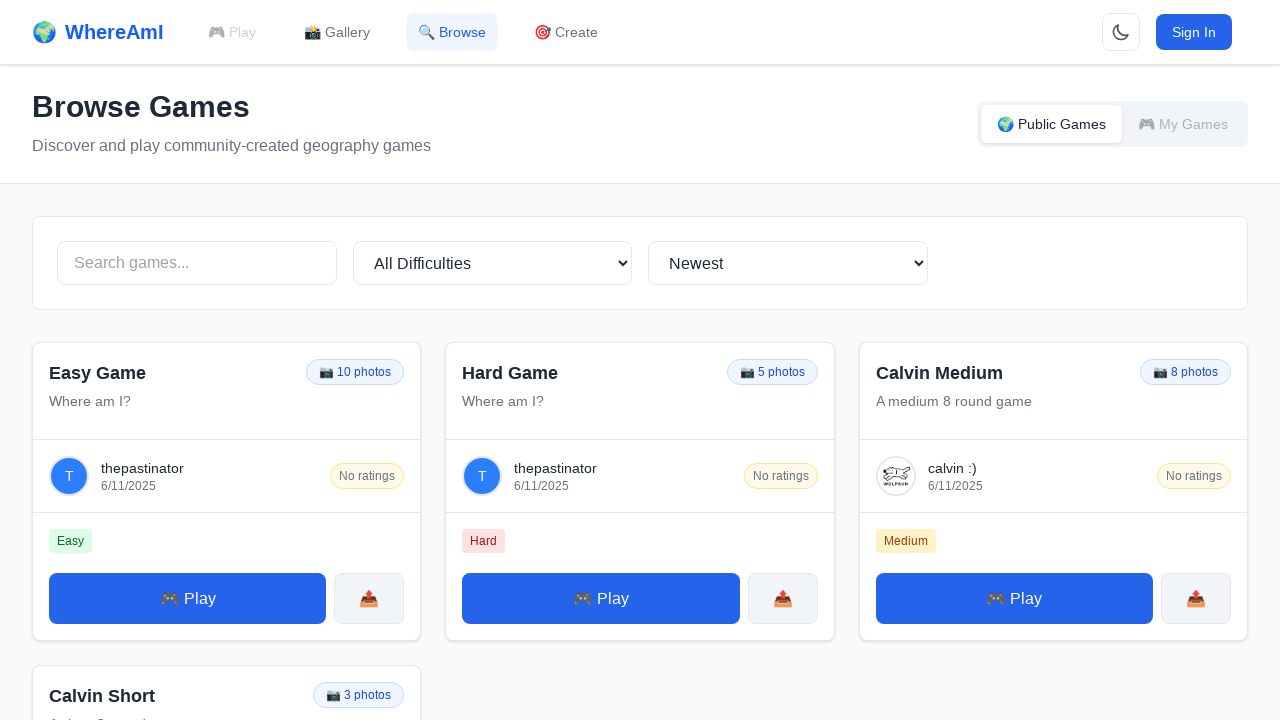

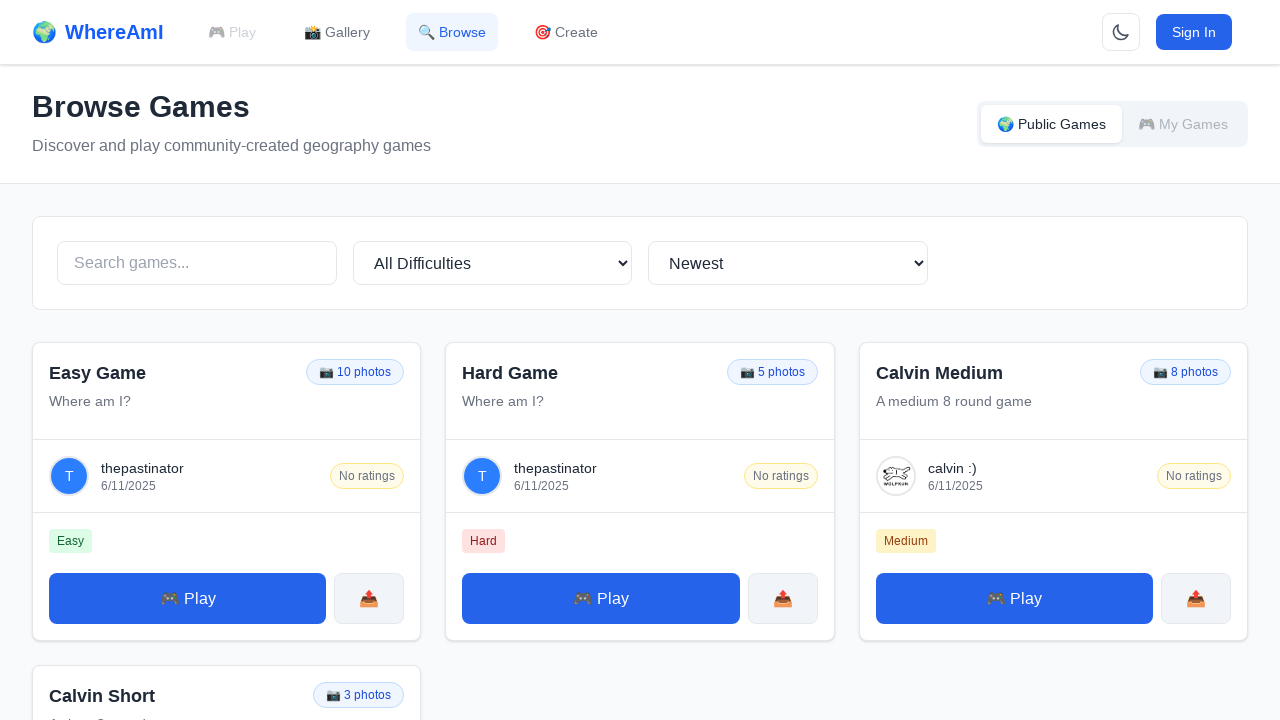